Tests flight booking form by selecting trip type, origin and destination airports, date, passenger count, and senior citizen discount, then searches for flights

Starting URL: https://rahulshettyacademy.com/dropdownsPractise/

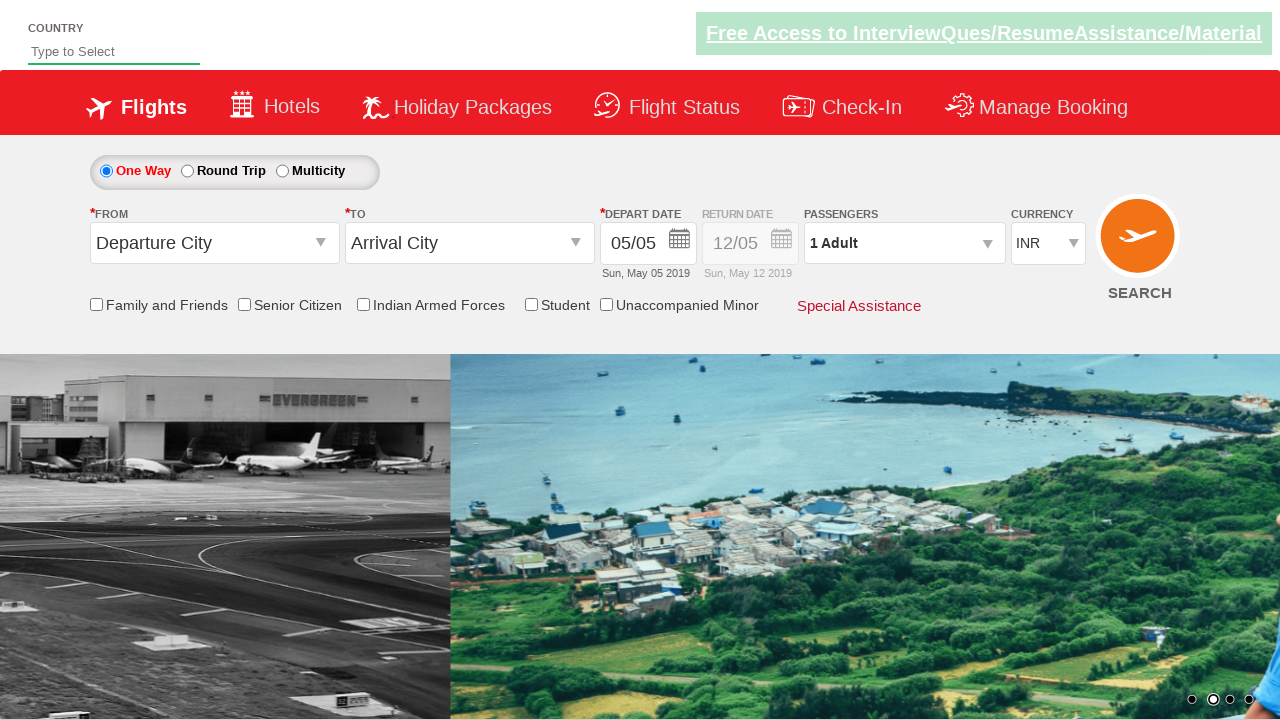

Selected one-way trip option at (106, 171) on #ctl00_mainContent_rbtnl_Trip_0
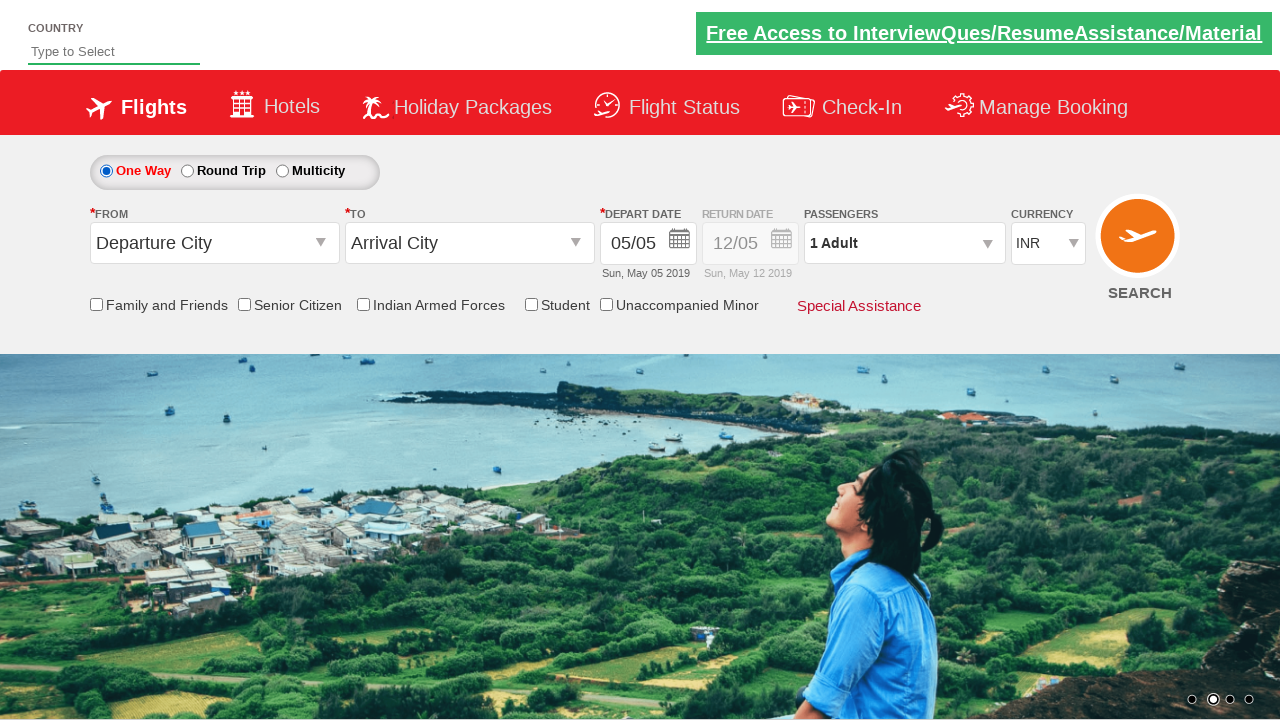

Clicked origin station dropdown at (214, 243) on #ctl00_mainContent_ddl_originStation1_CTXT
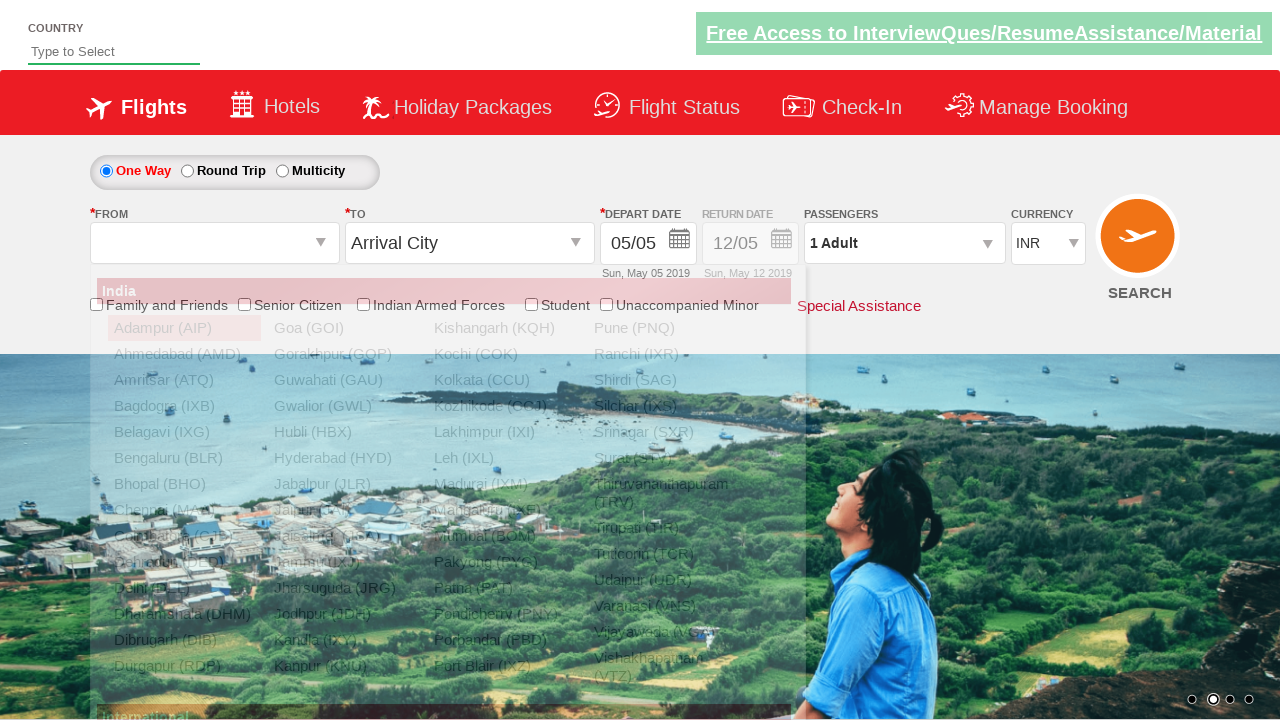

Selected Delhi (DEL) as origin airport at (184, 588) on xpath=//a[@value='DEL']
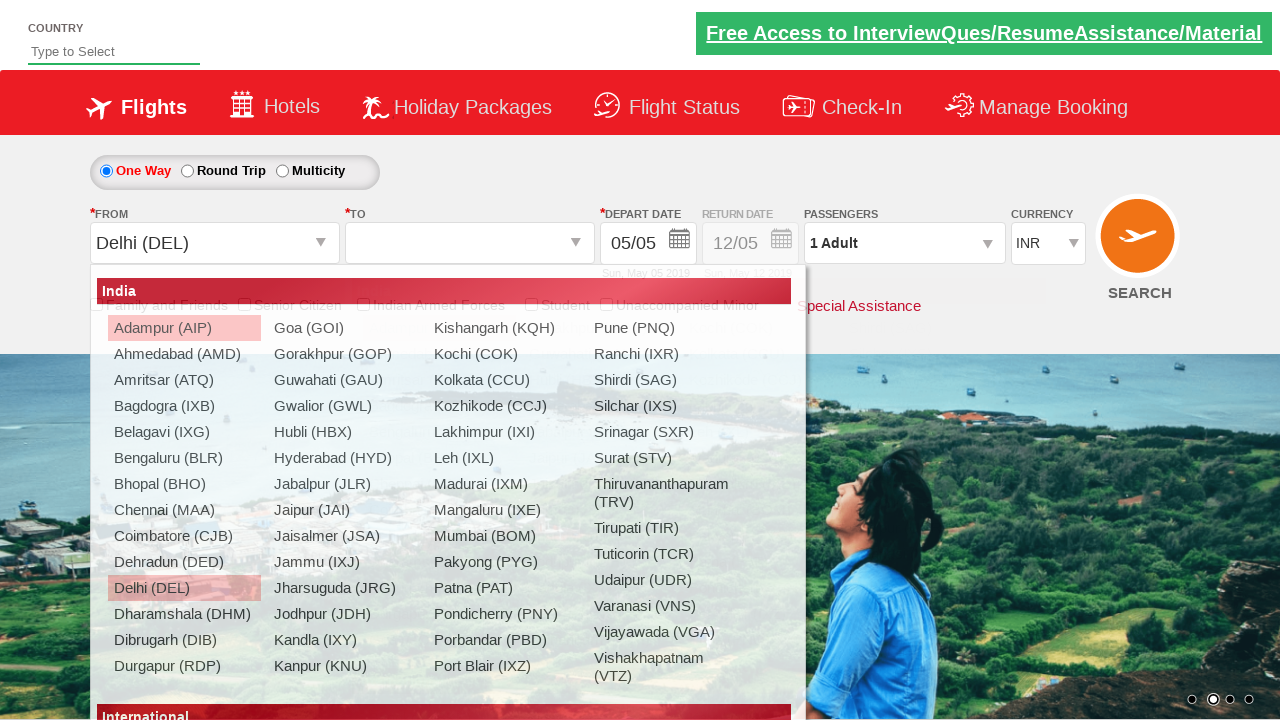

Waited for destination dropdown to be ready
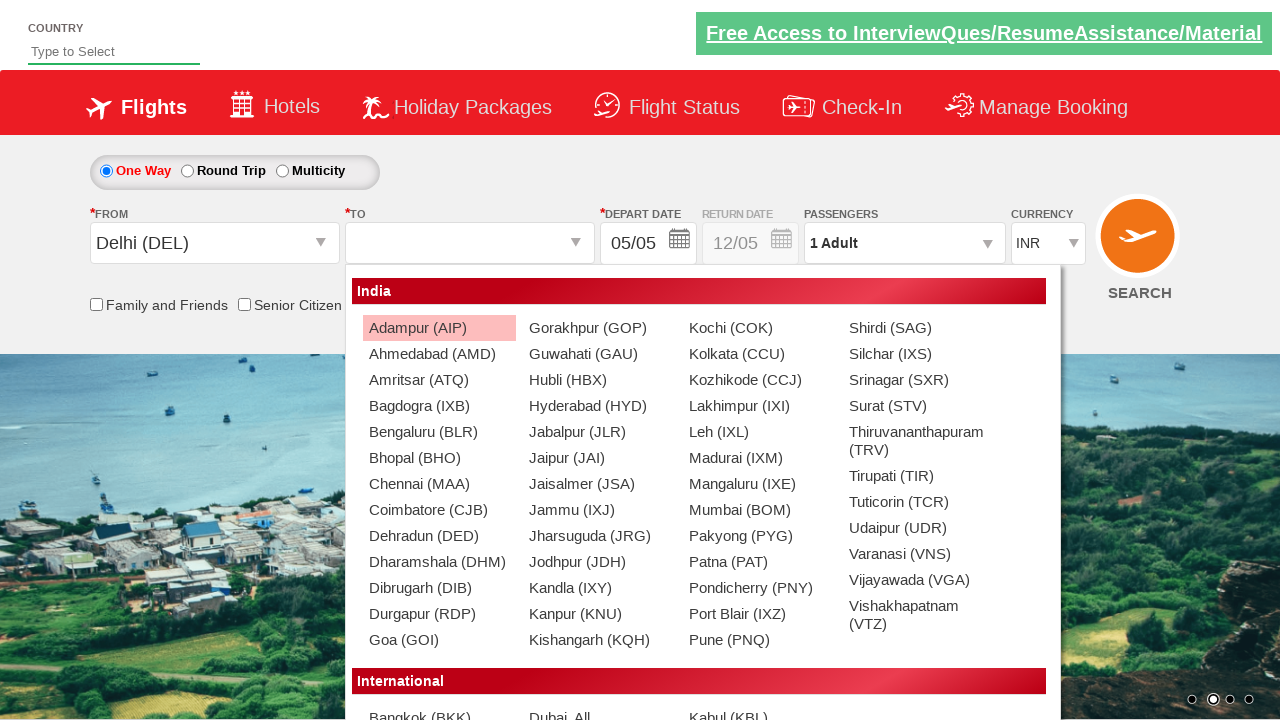

Selected Chennai (MAA) as destination airport at (439, 484) on xpath=//div[@id='glsctl00_mainContent_ddl_destinationStation1_CTNR'] //a[@value=
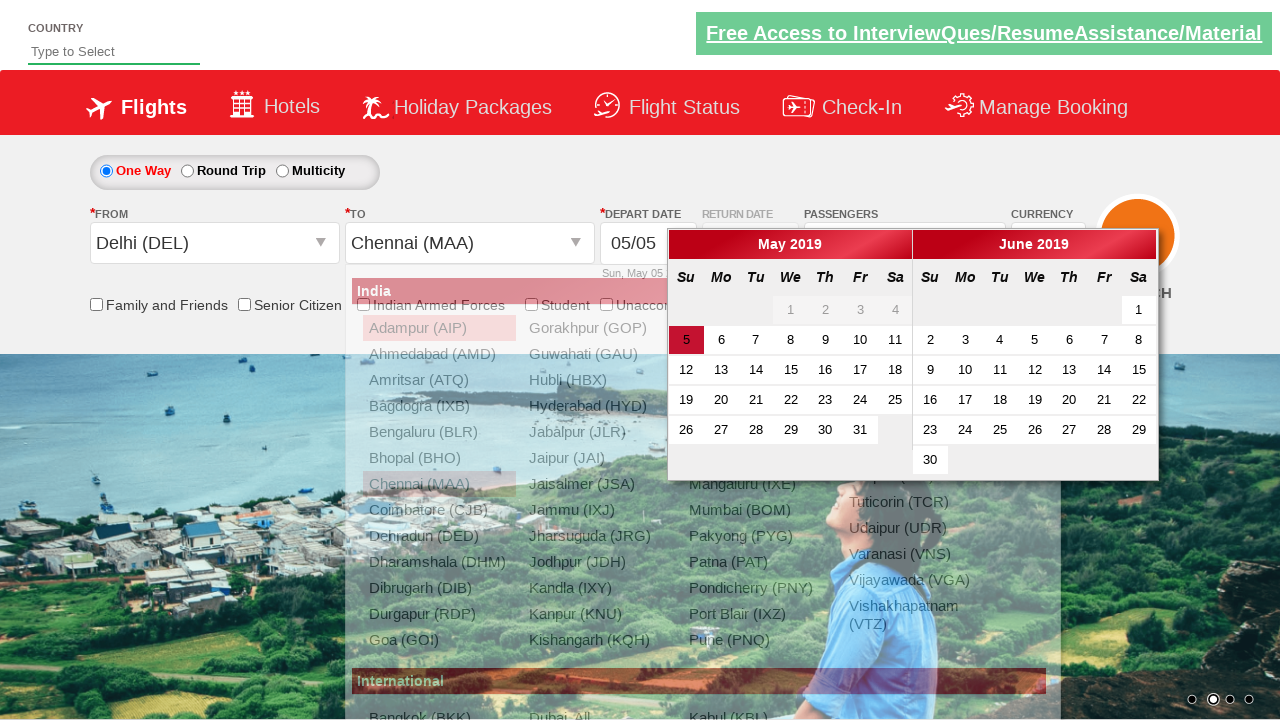

Waited for date picker to be ready
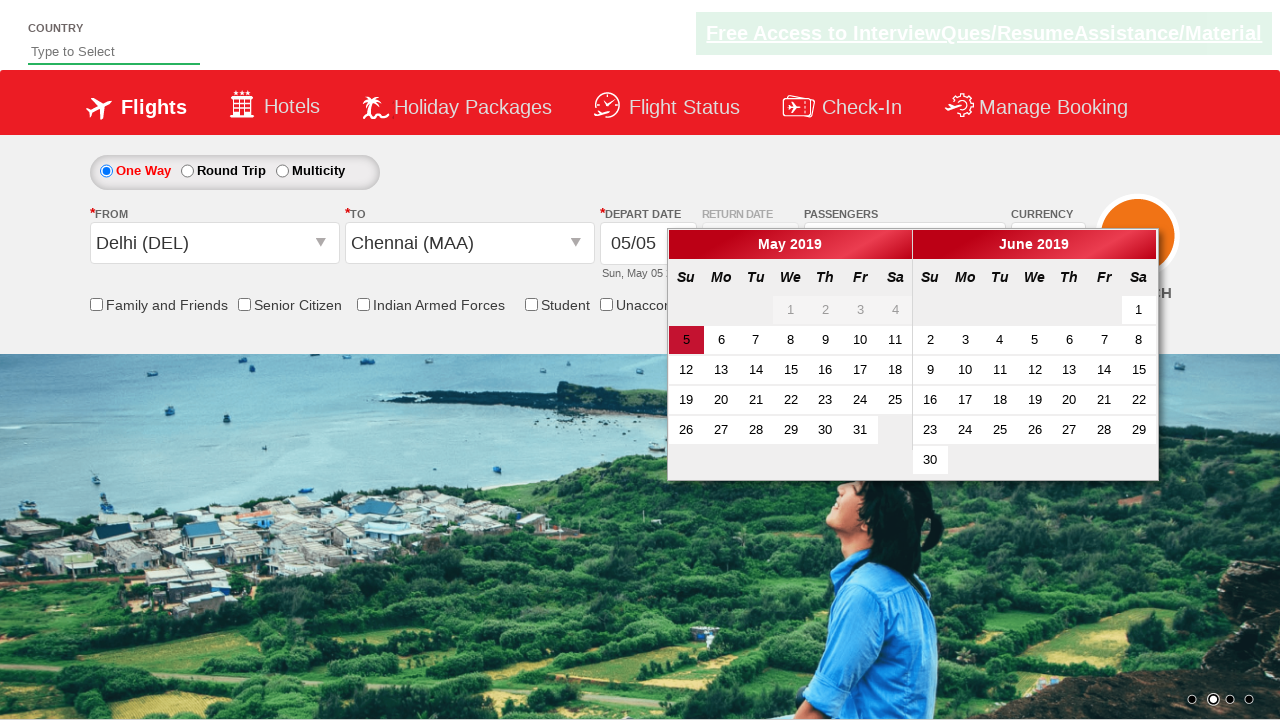

Selected date from calendar at (686, 340) on .ui-state-default.ui-state-active
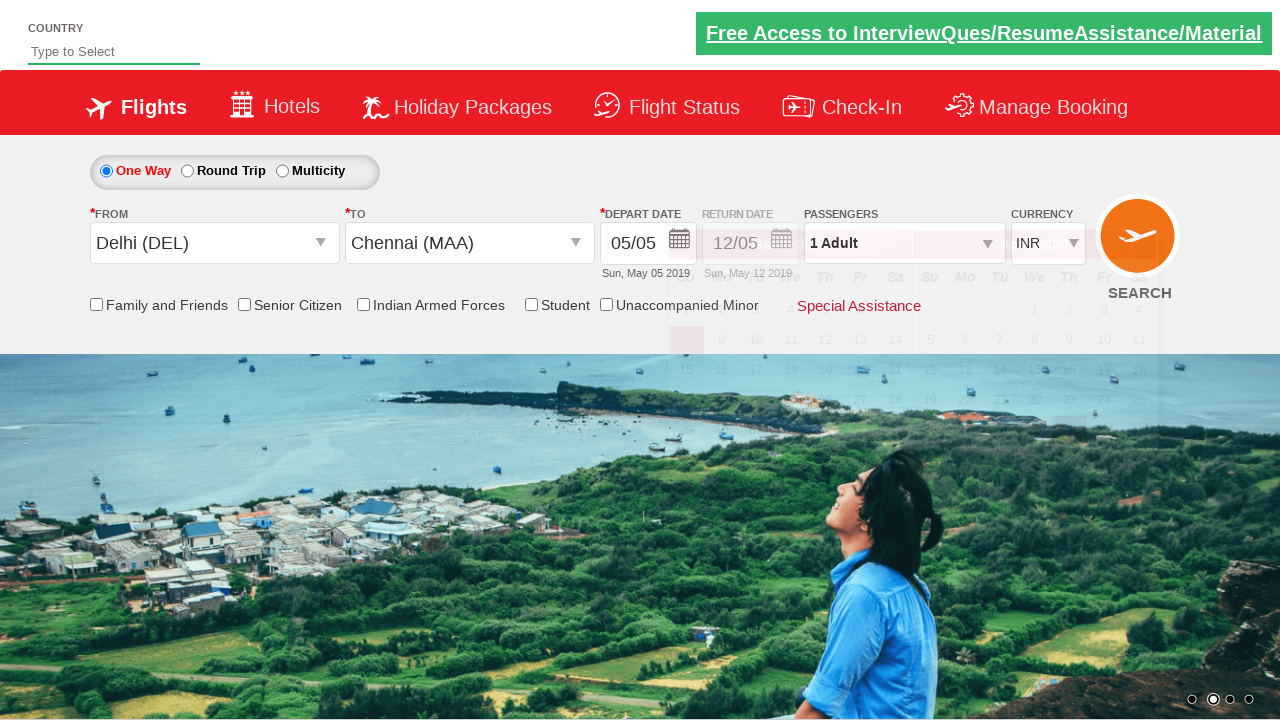

Checked senior citizen discount checkbox at (244, 304) on input[id*='SeniorCitizenDiscount']
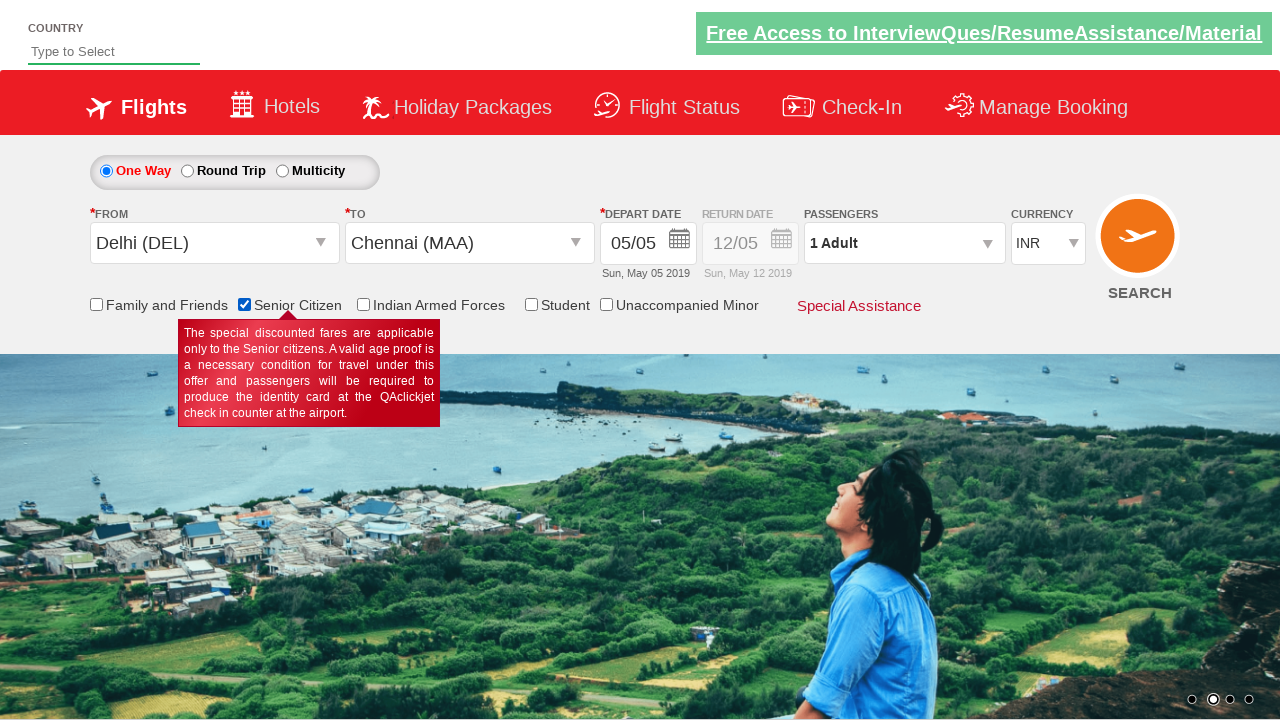

Clicked passenger info dropdown at (904, 243) on #divpaxinfo
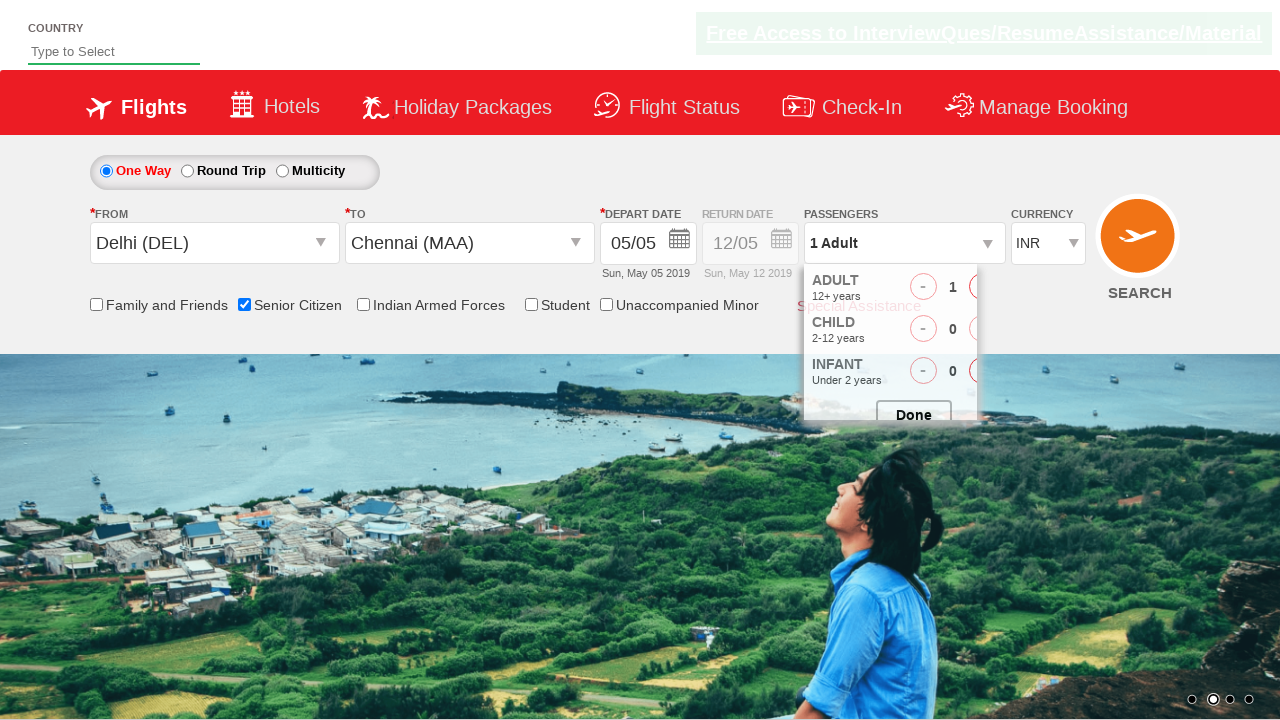

Waited for passenger options to appear
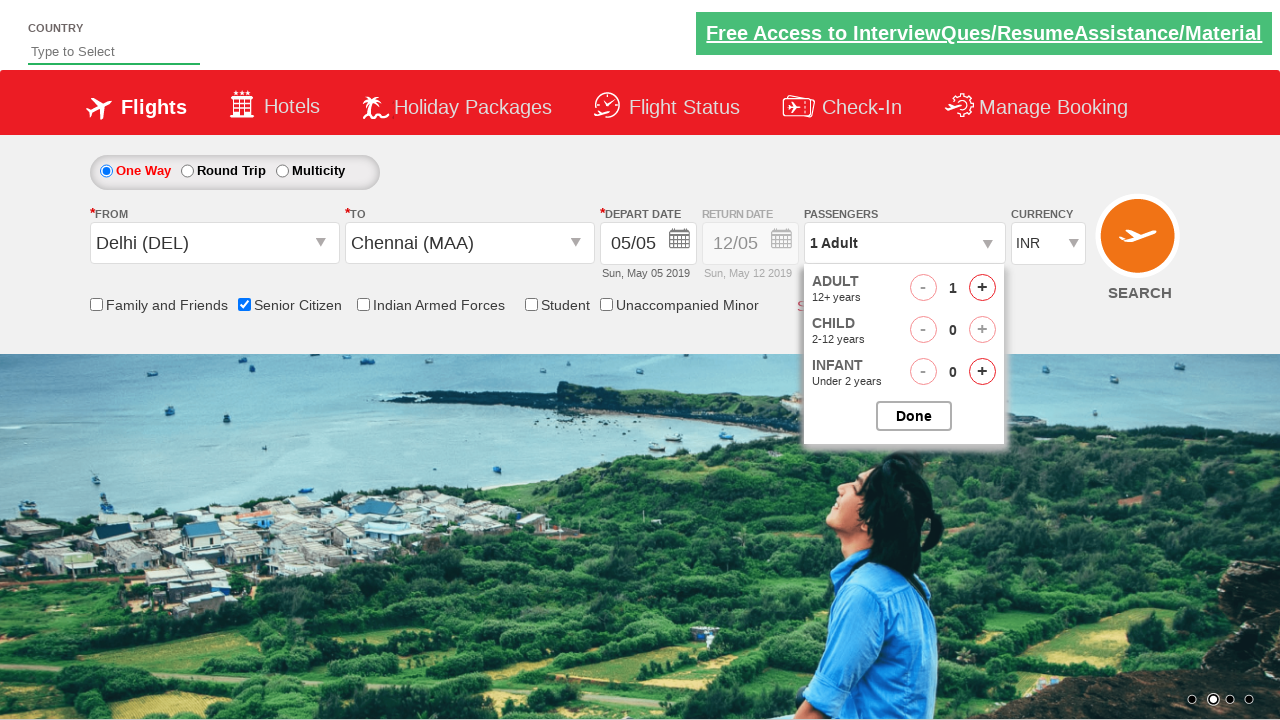

Added adult passenger 1/4 at (982, 288) on #hrefIncAdt
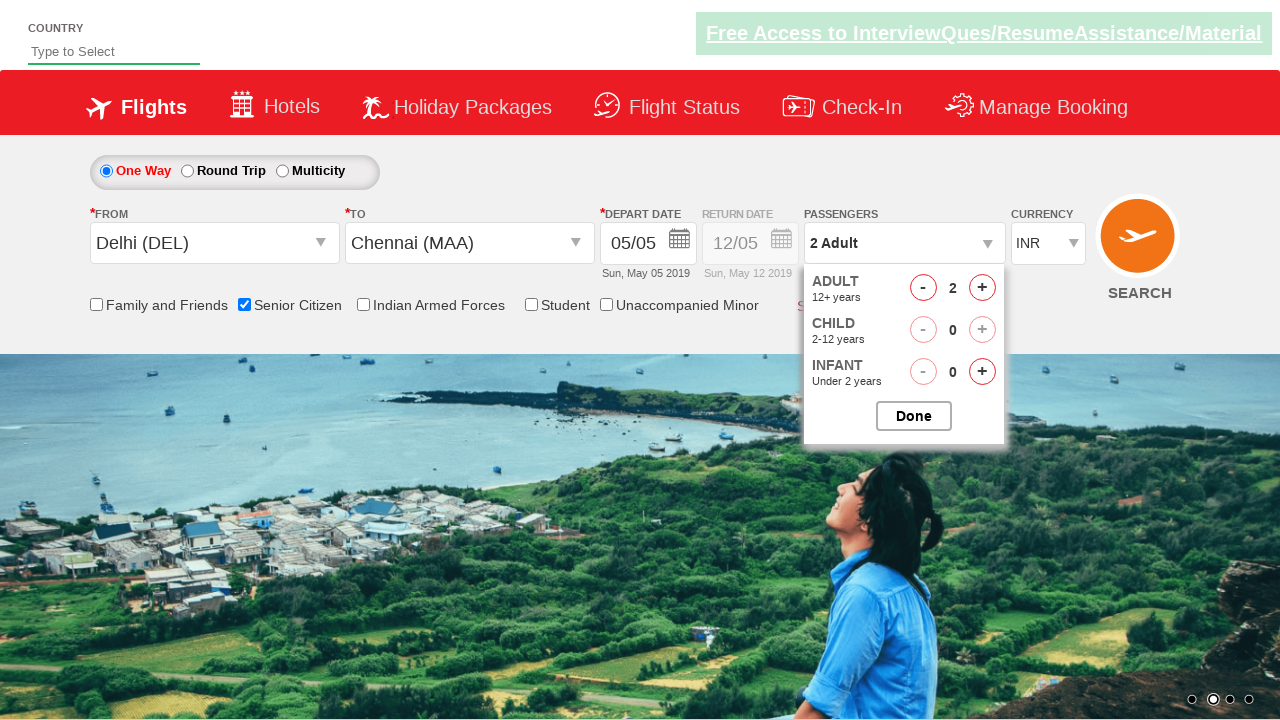

Added adult passenger 2/4 at (982, 288) on #hrefIncAdt
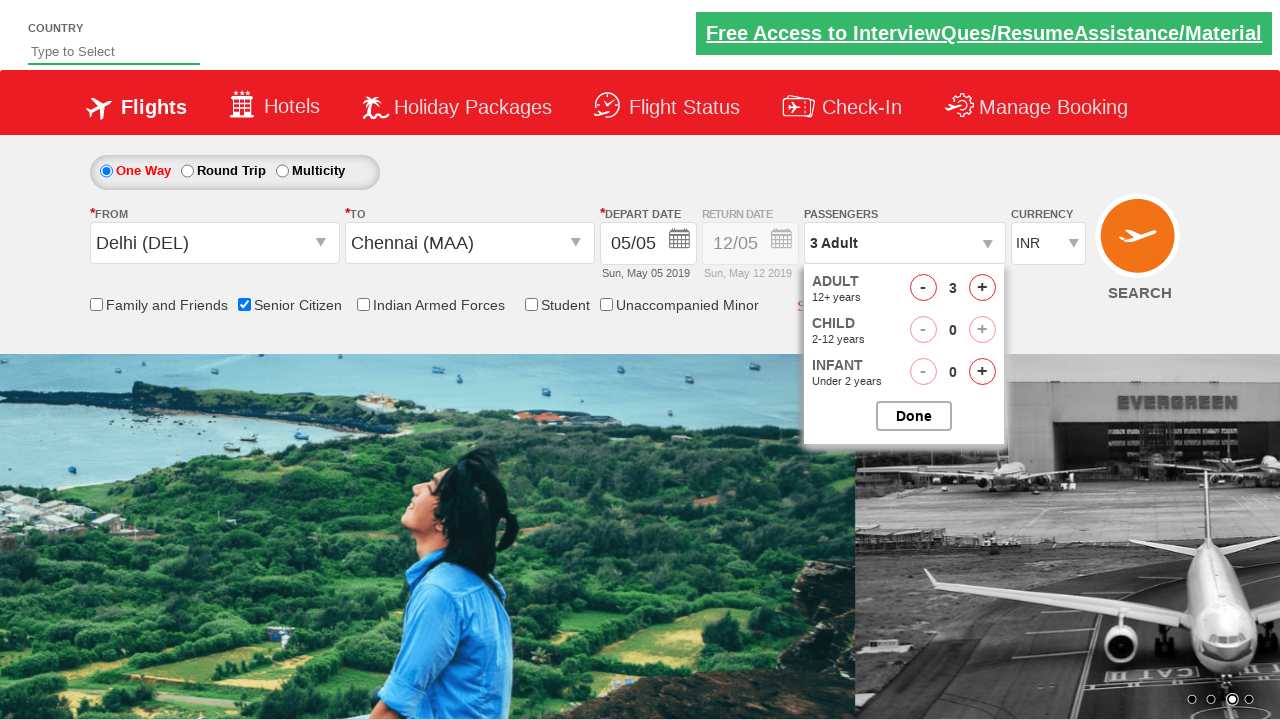

Added adult passenger 3/4 at (982, 288) on #hrefIncAdt
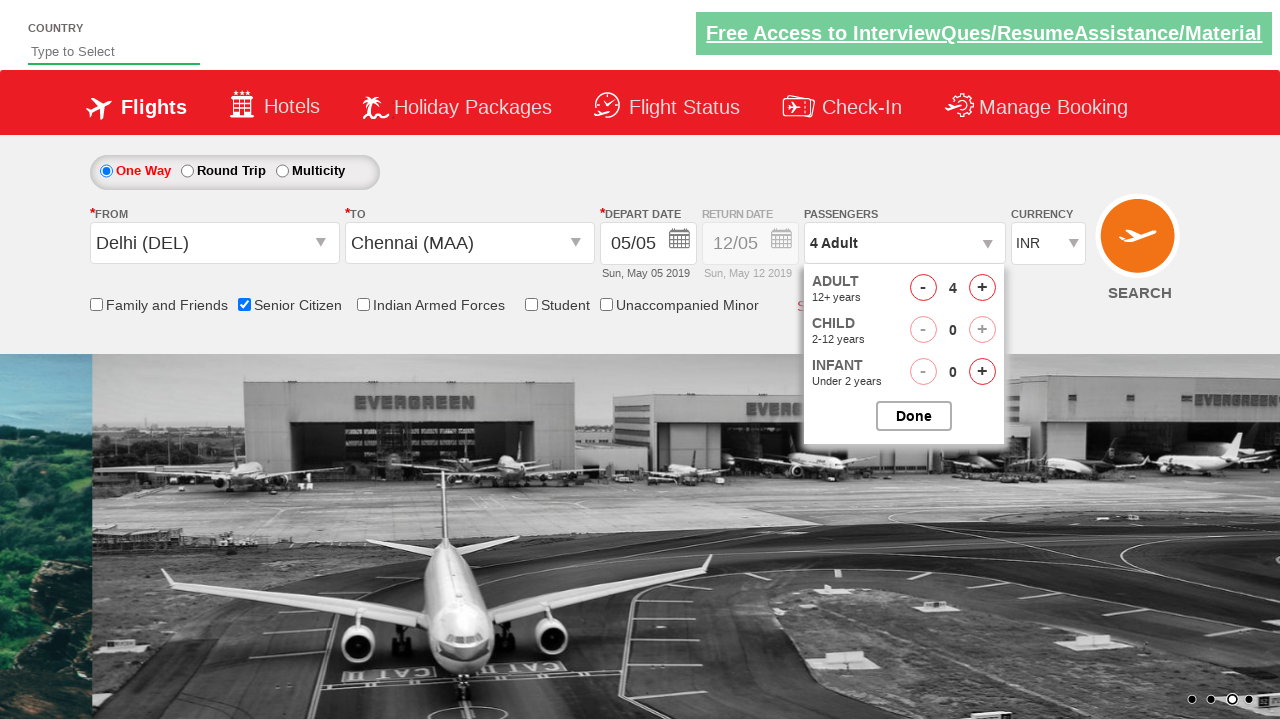

Added adult passenger 4/4 at (982, 288) on #hrefIncAdt
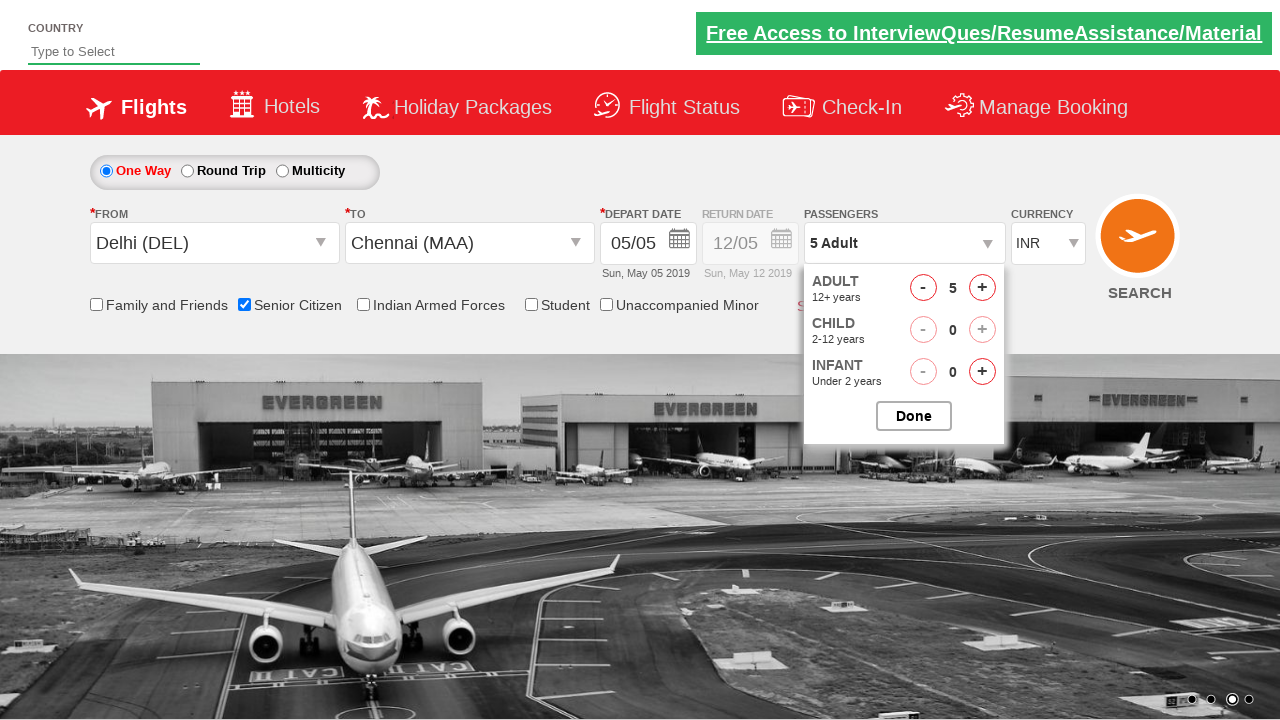

Closed passenger options dropdown at (914, 416) on #btnclosepaxoption
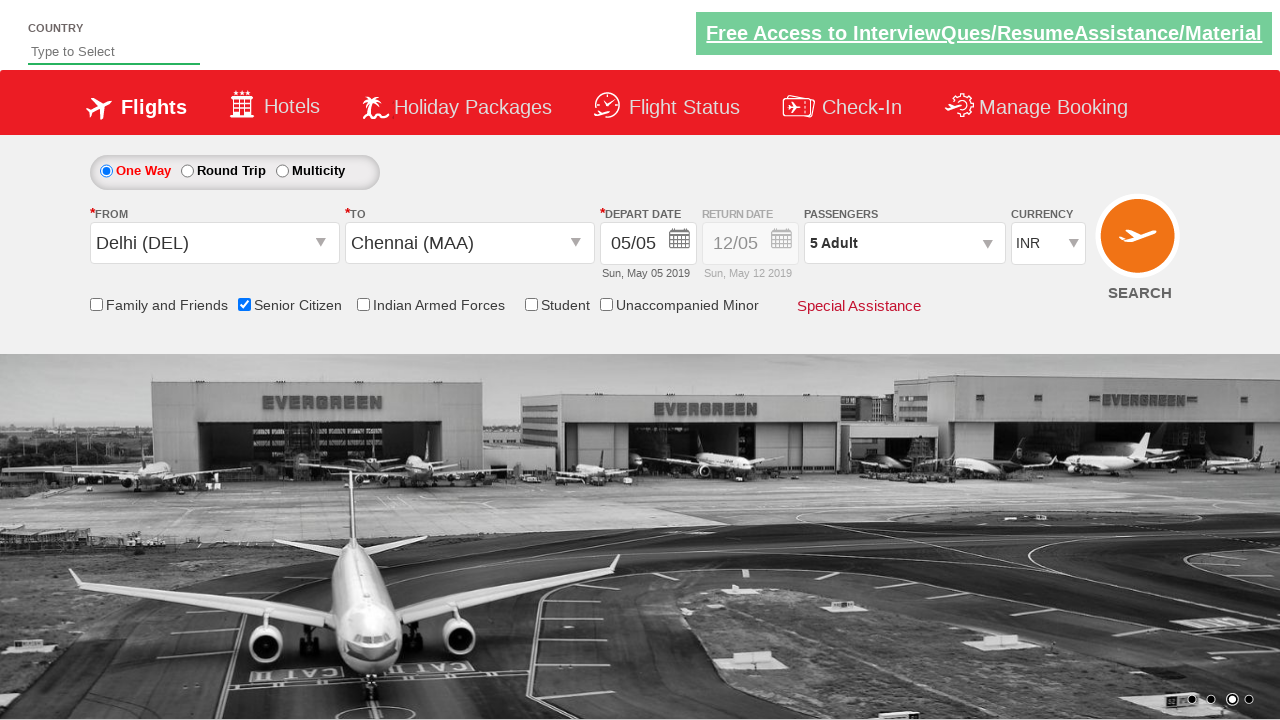

Clicked Search button to search for flights at (1140, 245) on input[value='Search']
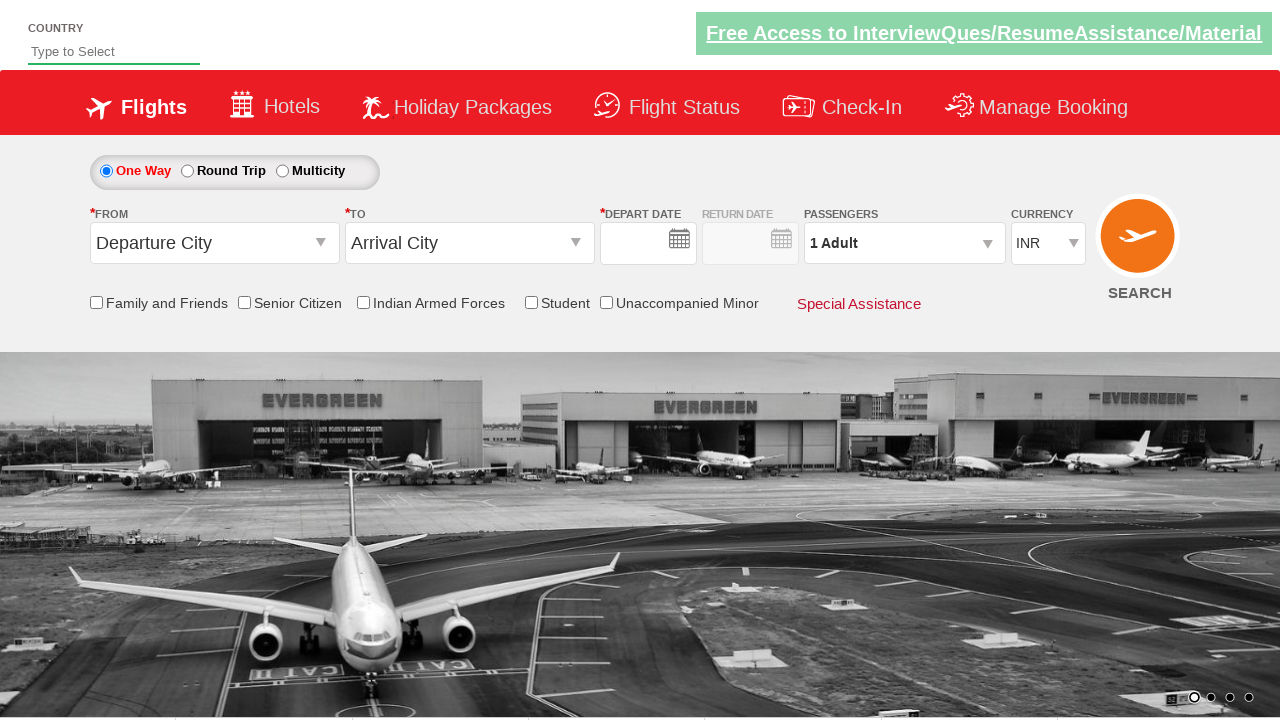

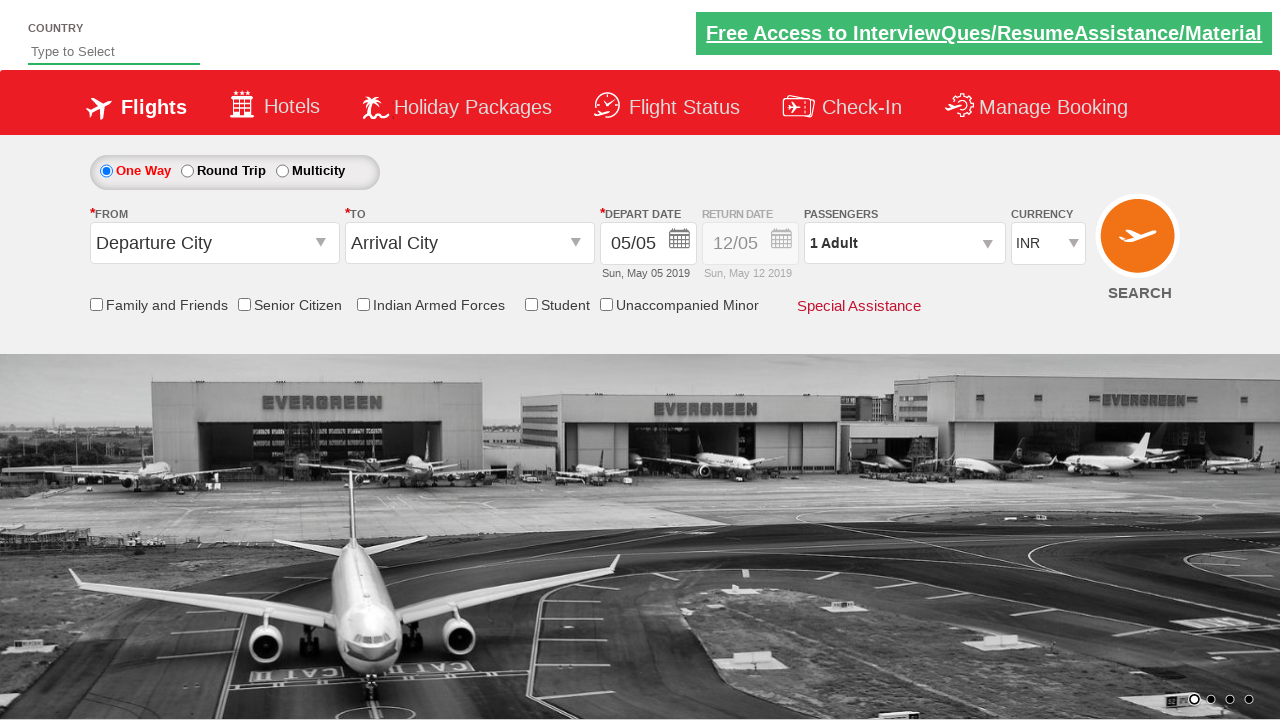